Navigates to a Selenium course content page and clicks on an interview questions section header/button to expand or view that section.

Starting URL: http://greenstech.in/selenium-course-content.html

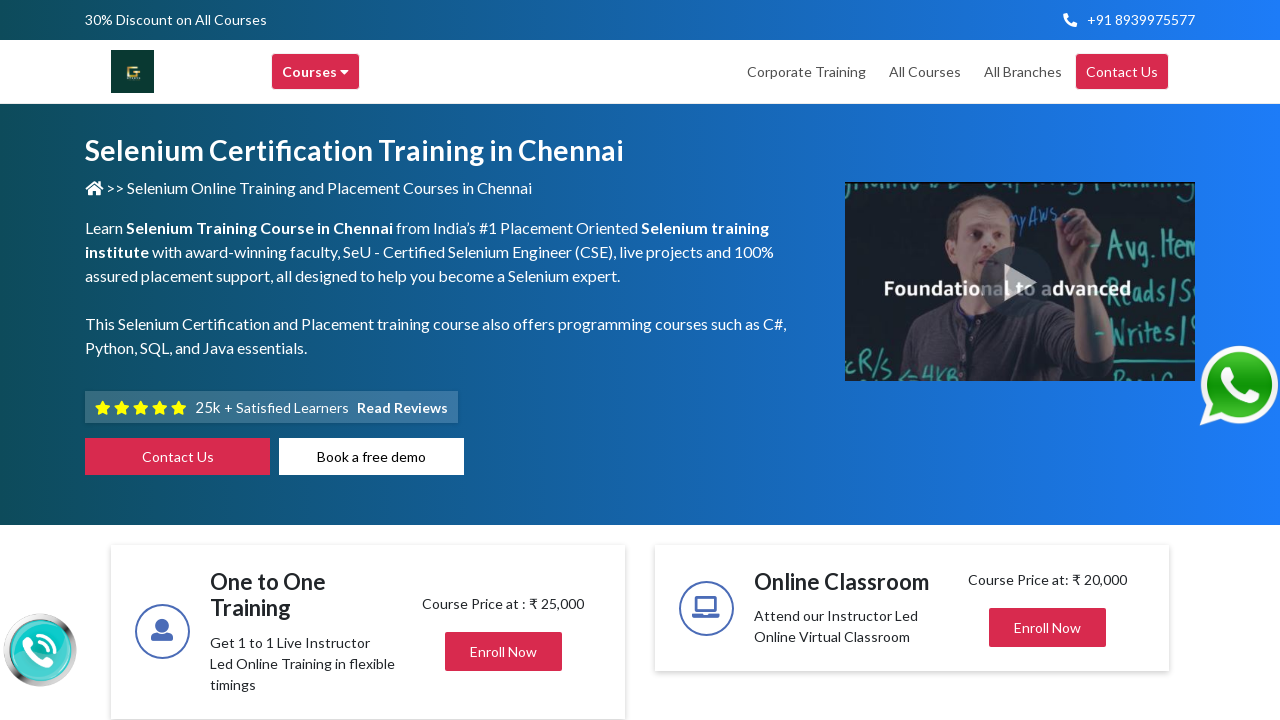

Navigated to Selenium course content page
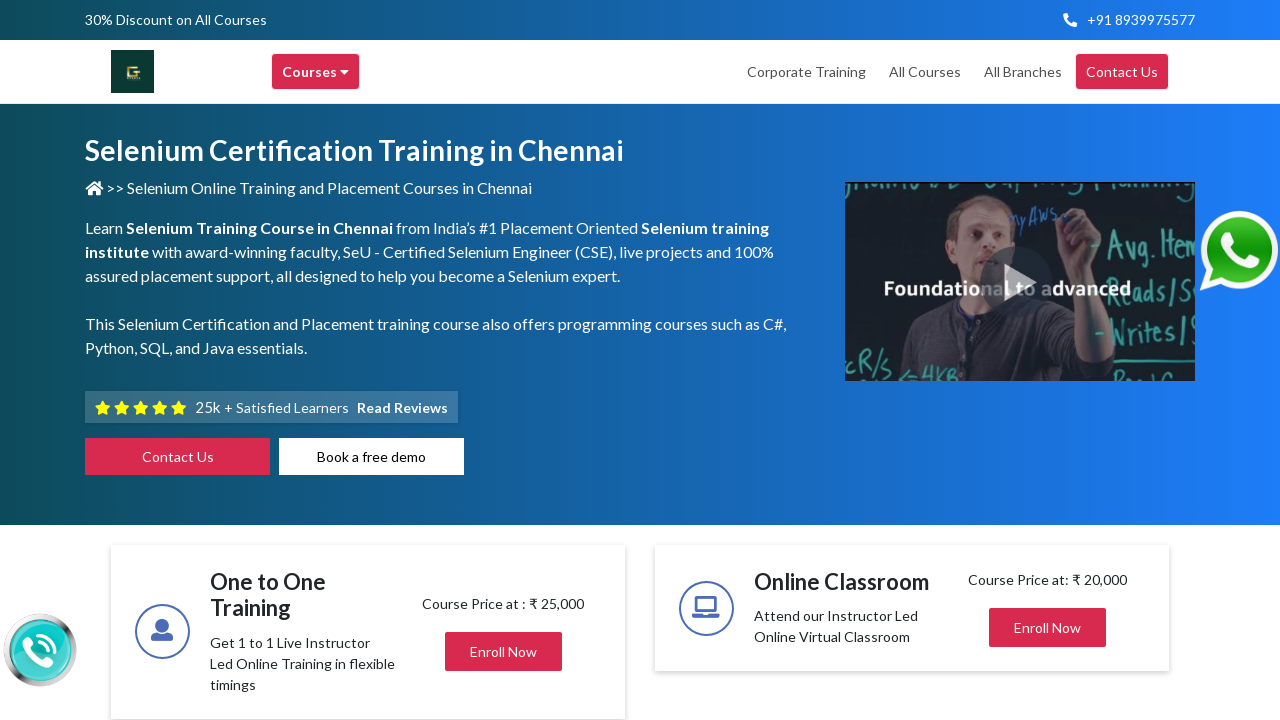

Clicked on interview questions section header to expand at (1048, 361) on #heading20
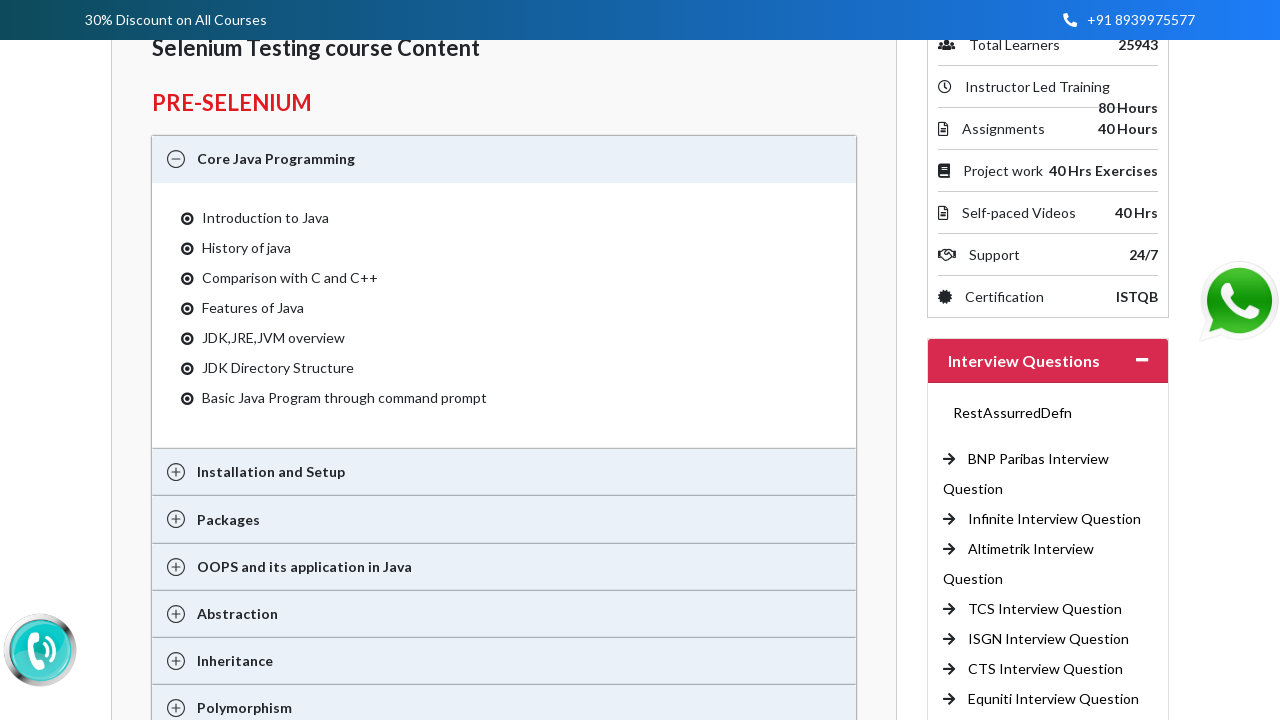

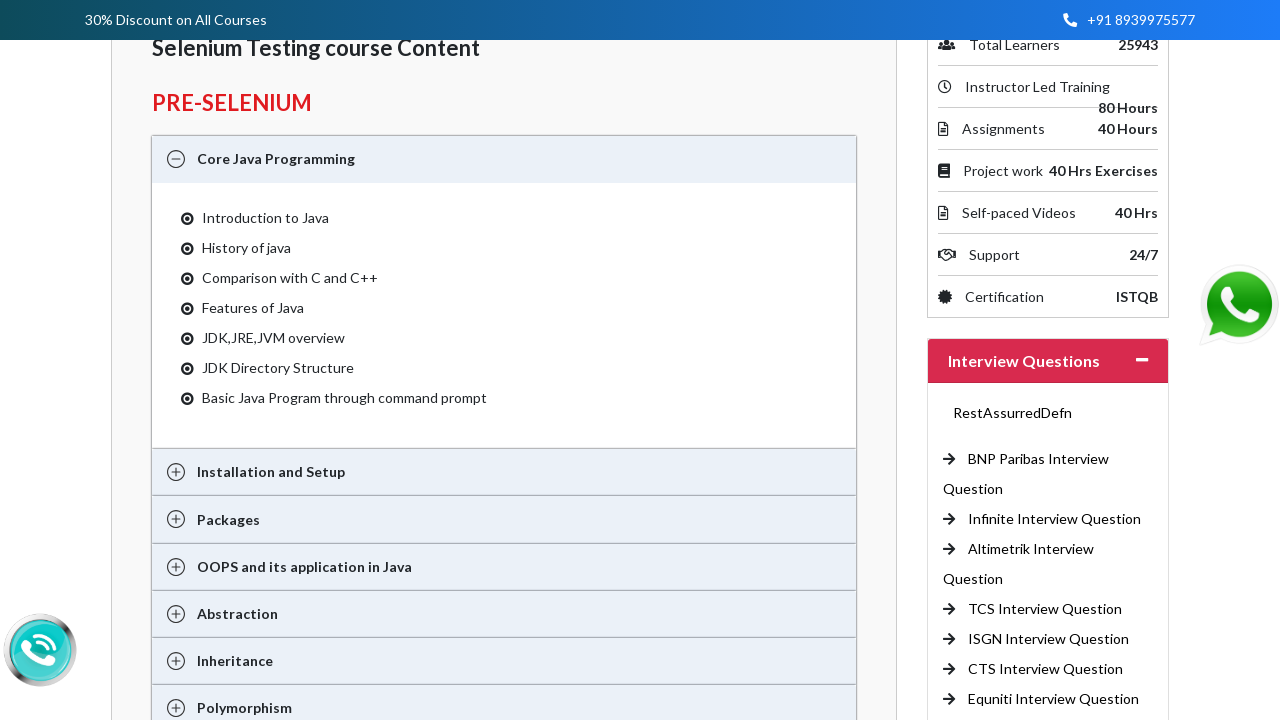